Tests a student registration form by filling out all fields including name, email, gender, phone number, date of birth, subjects, hobbies, address, state and city, then submits and verifies the submitted data in a confirmation table.

Starting URL: https://demoqa.com/automation-practice-form

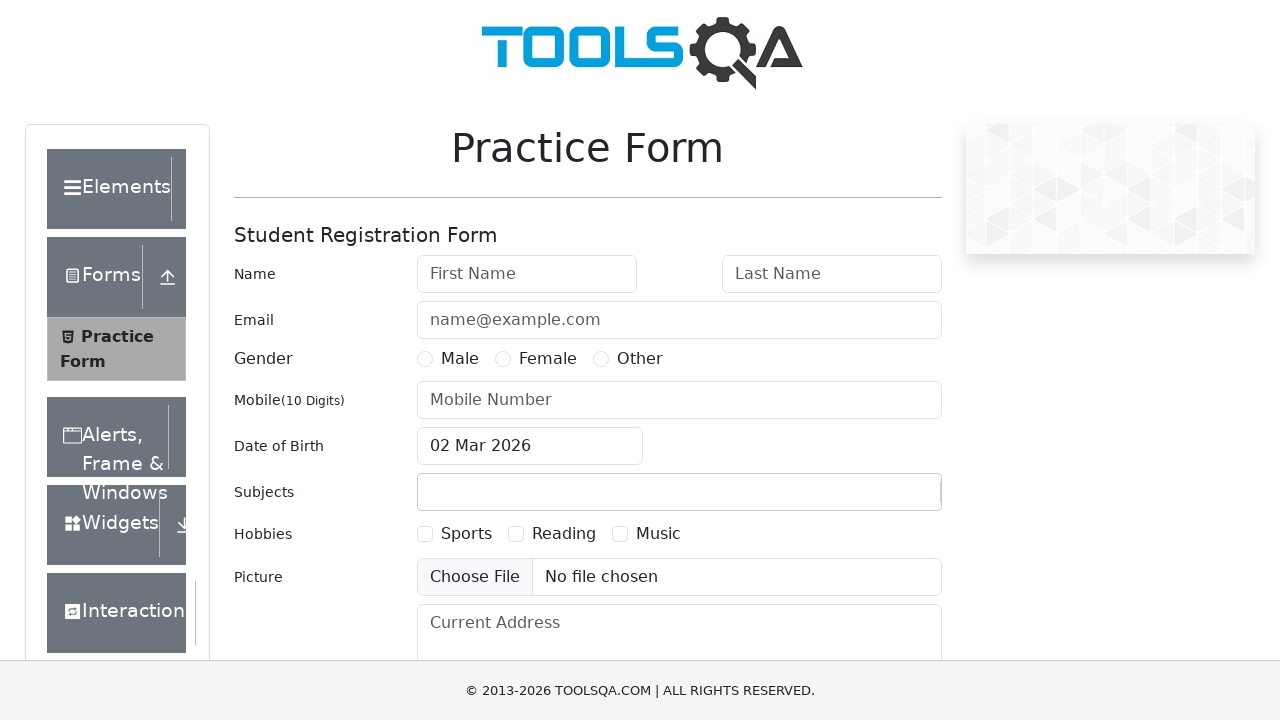

Filled first name field with 'Kevin' on #firstName
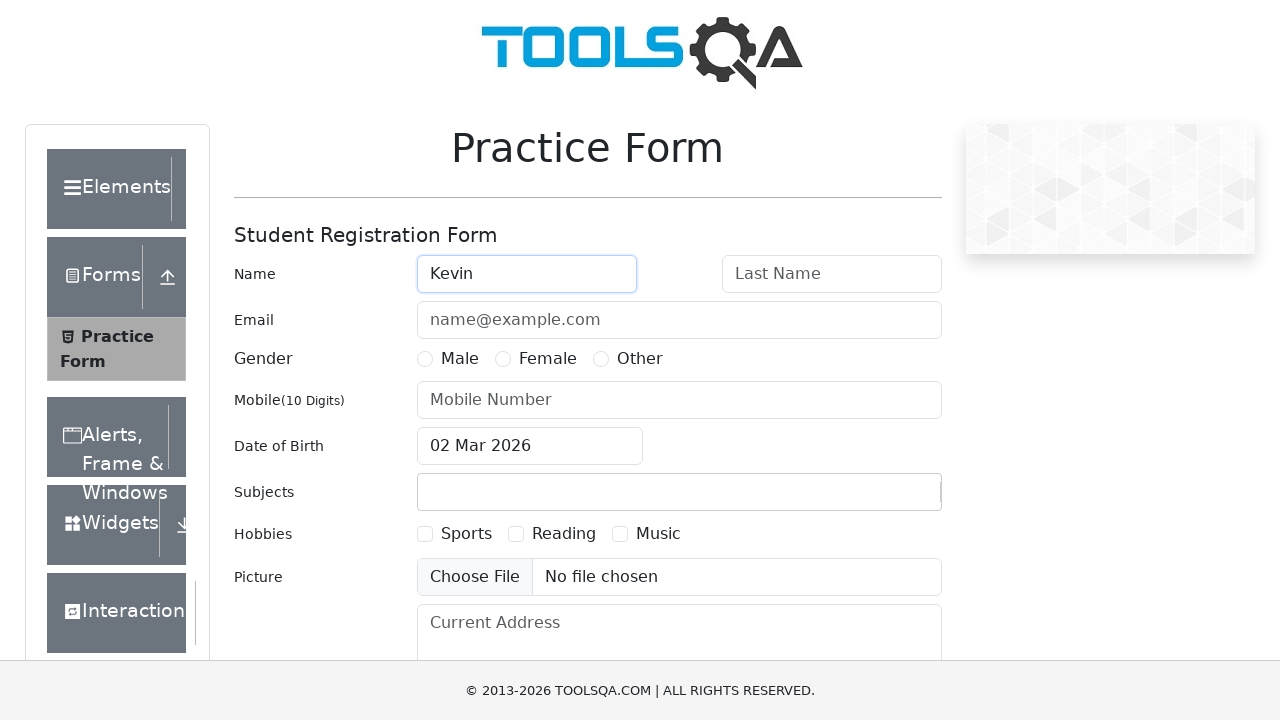

Filled last name field with 'Pembrok' on #lastName
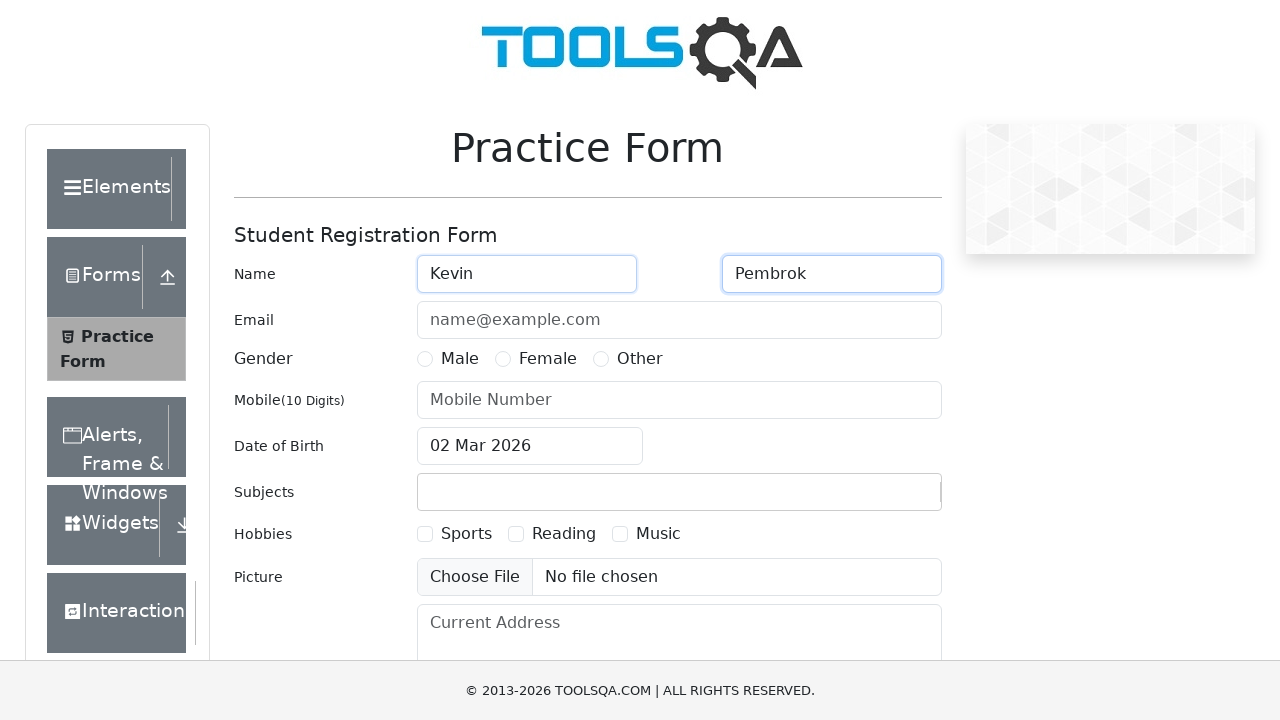

Filled email field with 'kevin@pembrok.com' on #userEmail
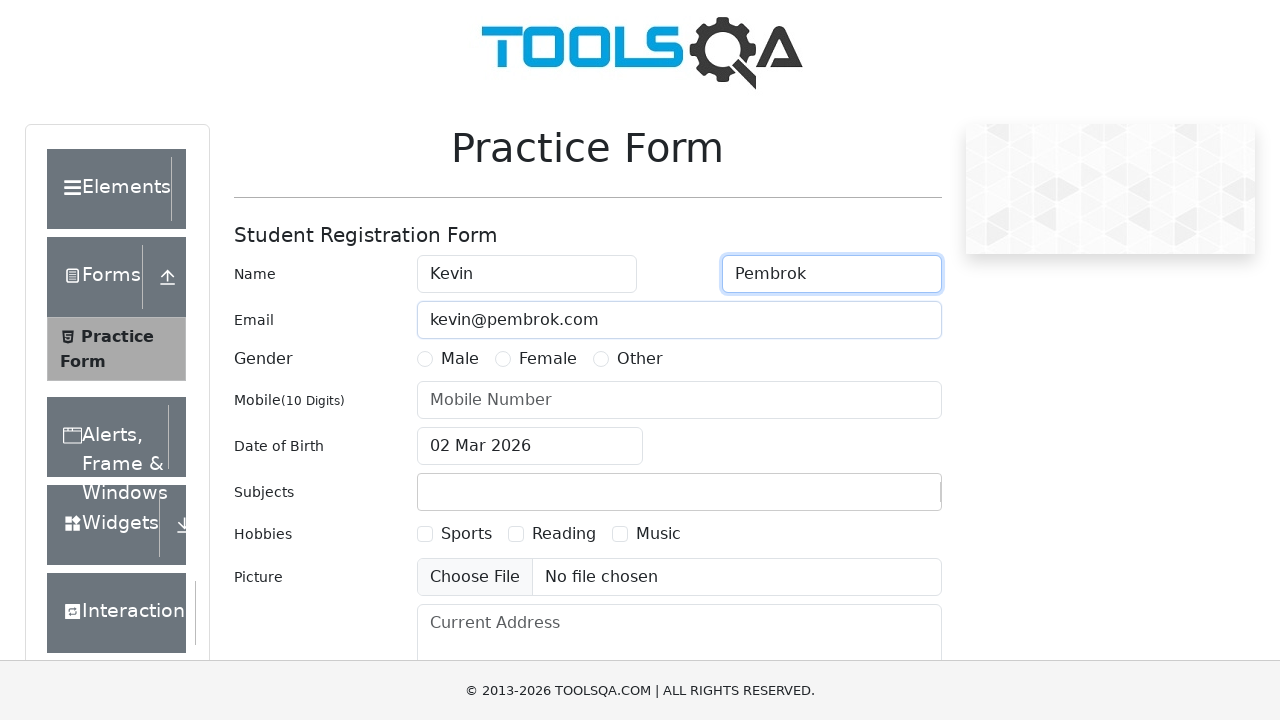

Selected Male gender option at (460, 359) on label[for='gender-radio-1']
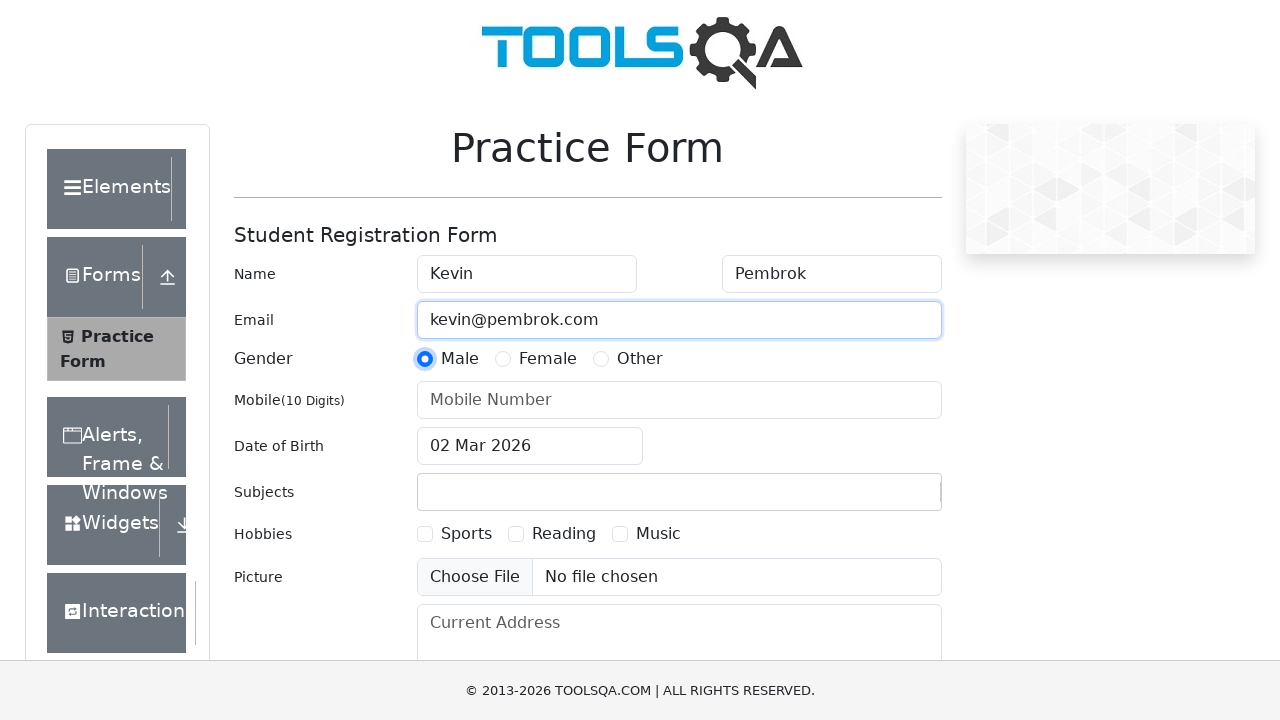

Filled phone number field with '9261301265' on #userNumber
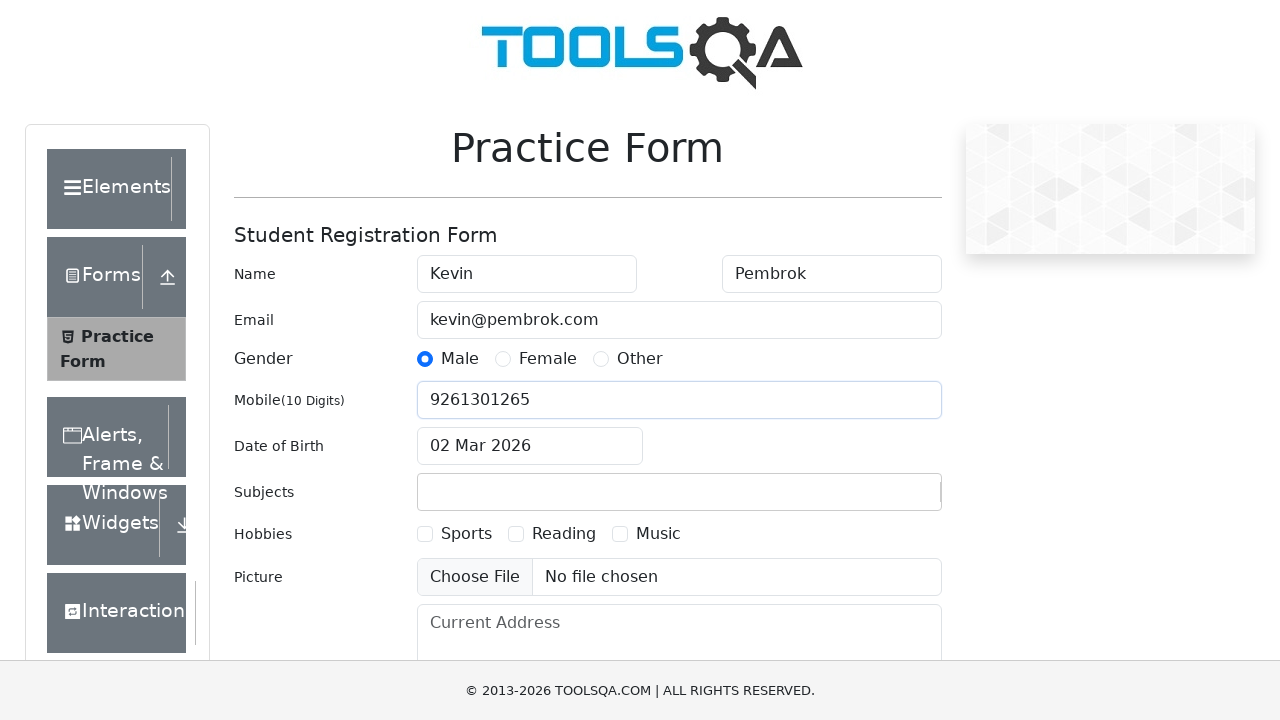

Clicked date of birth input to open date picker at (530, 446) on #dateOfBirthInput
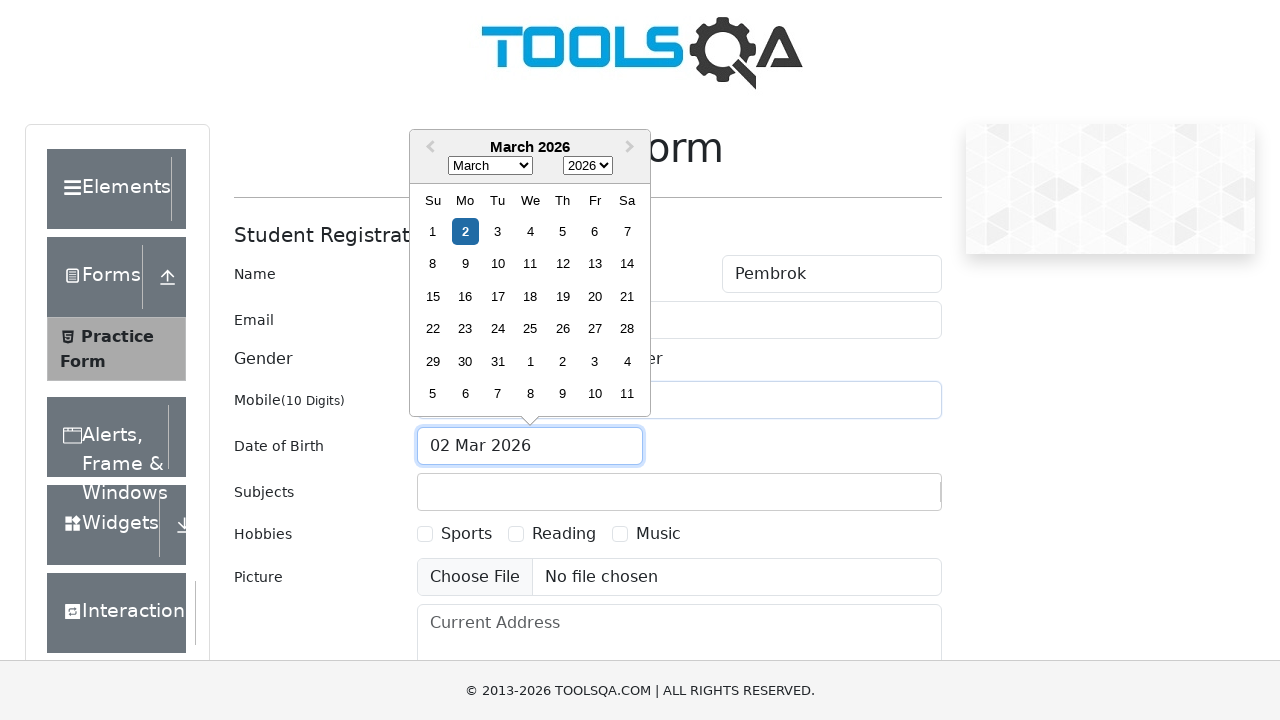

Selected year 2024 from date picker on .react-datepicker__year-select
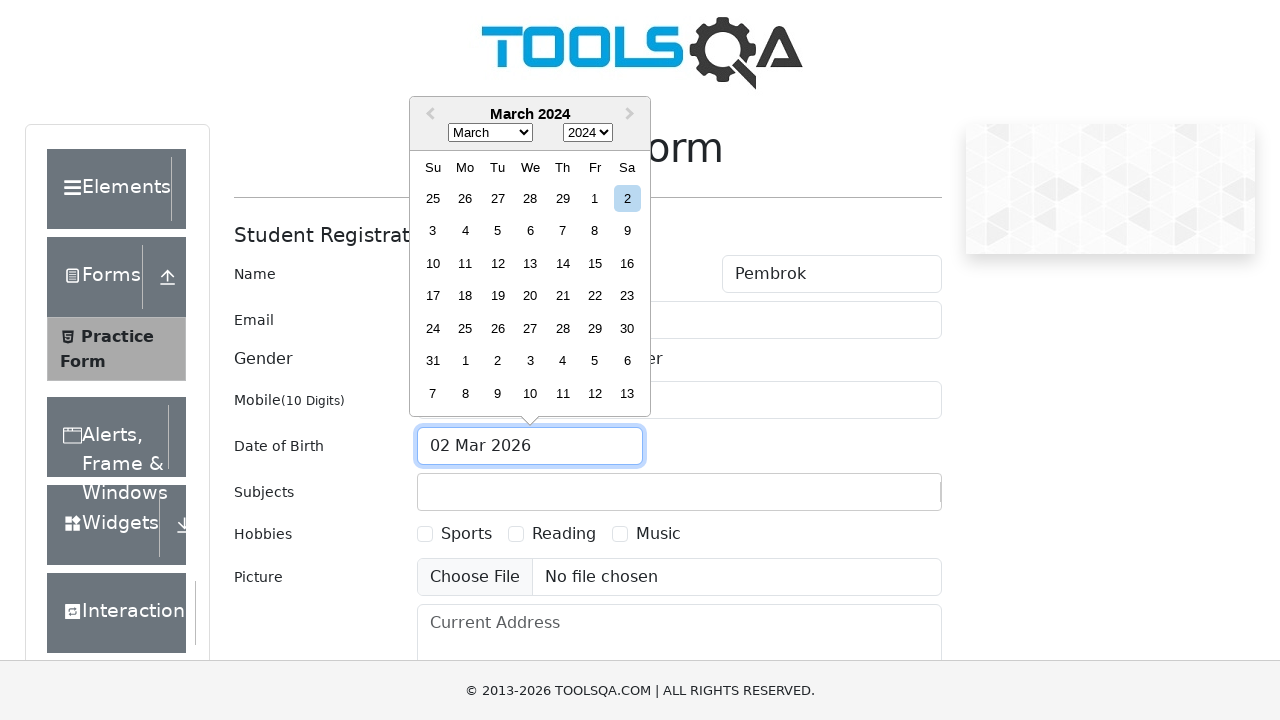

Selected October from date picker on .react-datepicker__month-select
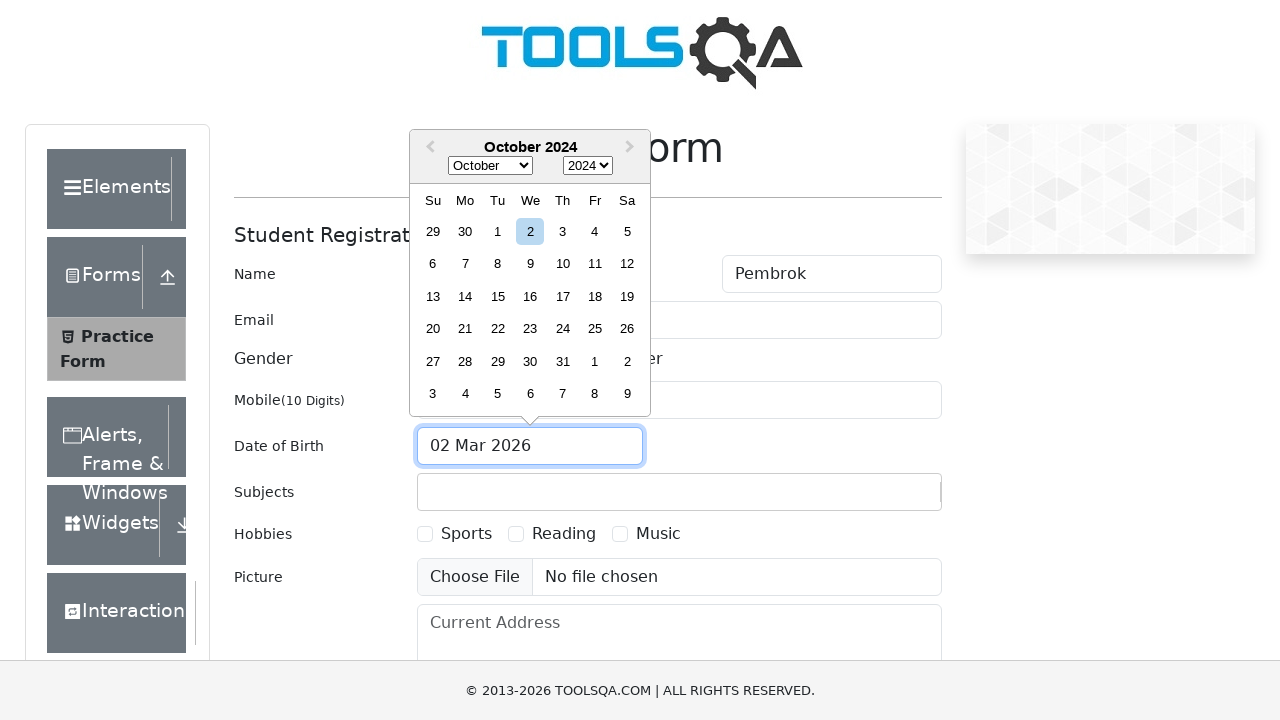

Selected day 26 from date picker at (627, 329) on .react-datepicker__day >> internal:has-text="26"i >> nth=0
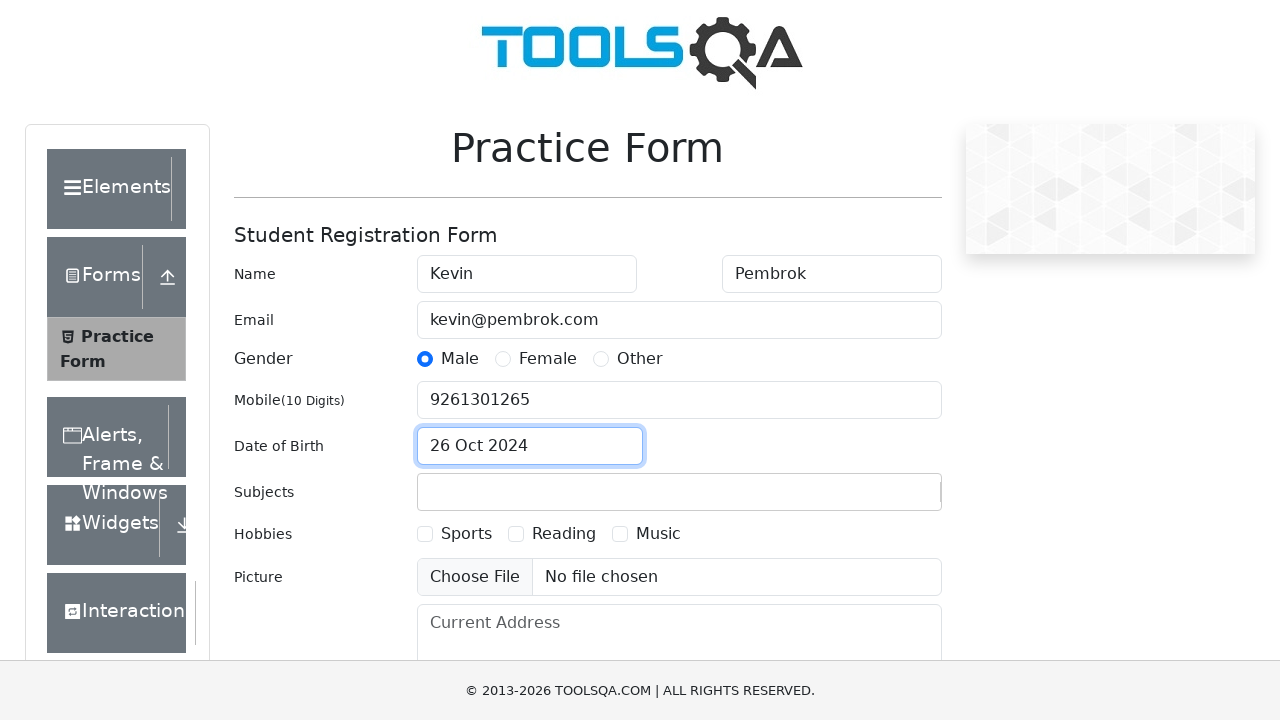

Filled subjects field with 'Hindi' on #subjectsInput
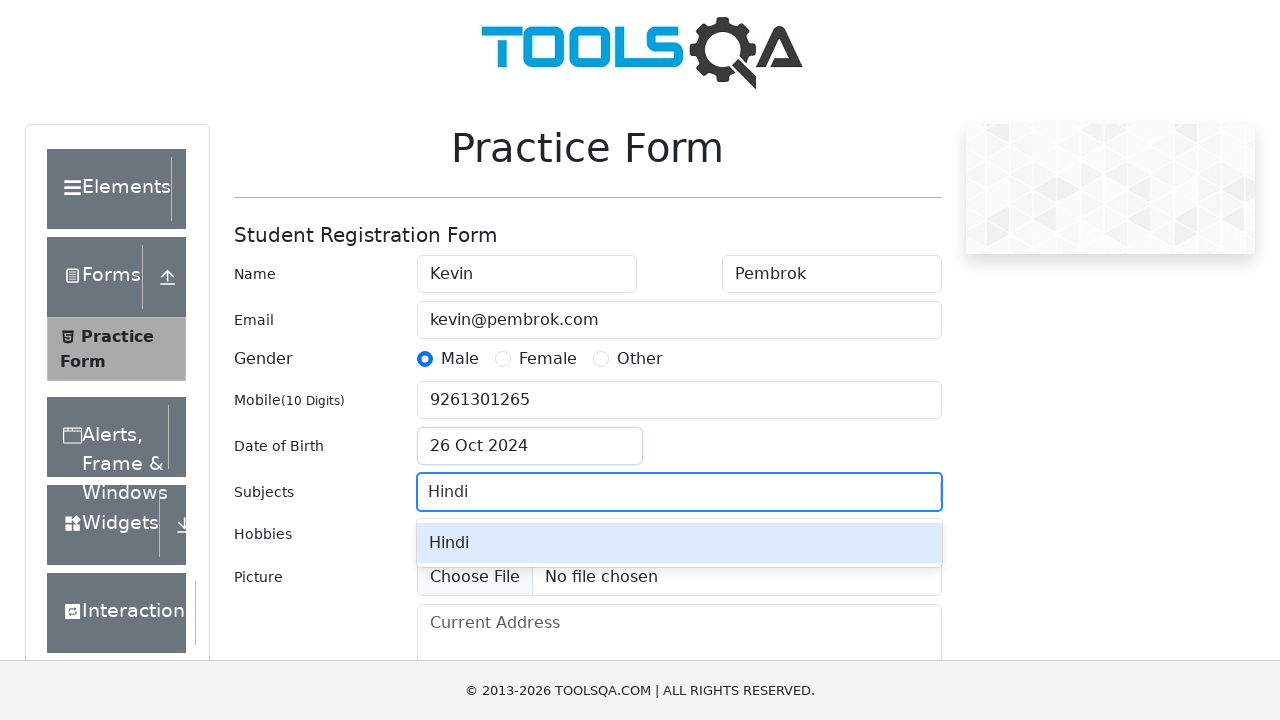

Pressed Enter to confirm subject selection on #subjectsInput
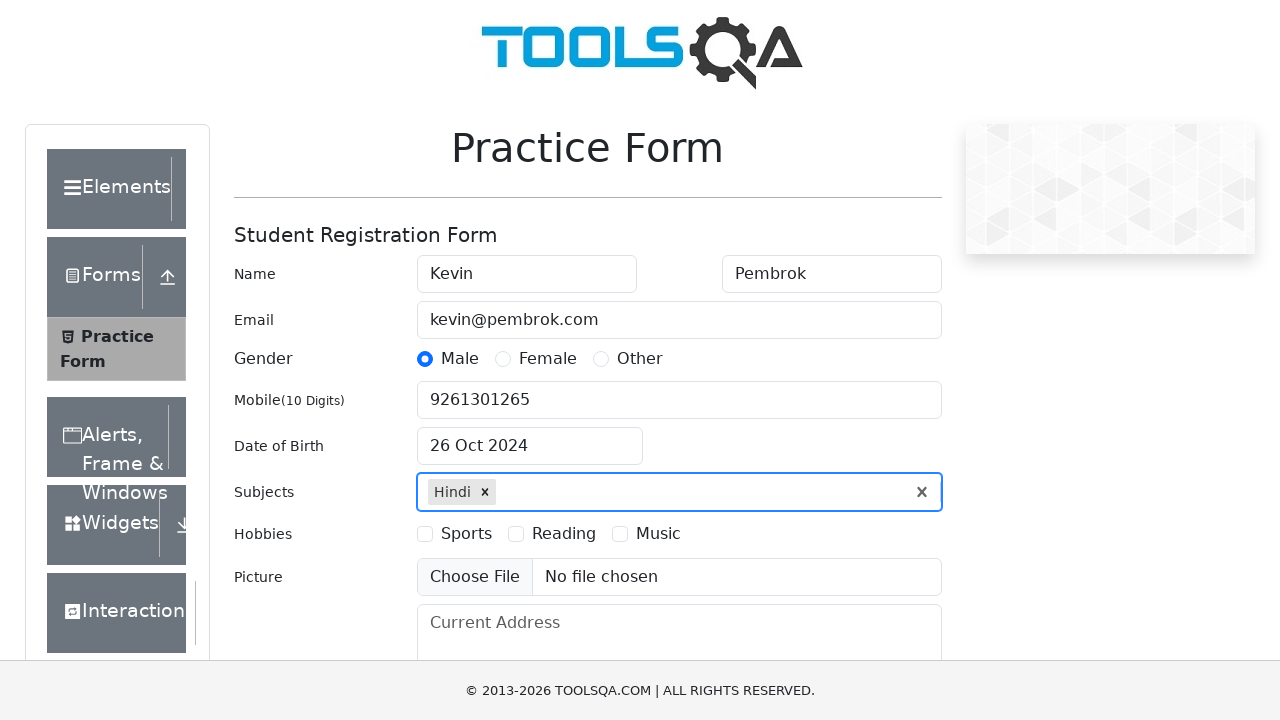

Selected Music hobby checkbox at (658, 534) on label[for='hobbies-checkbox-3']
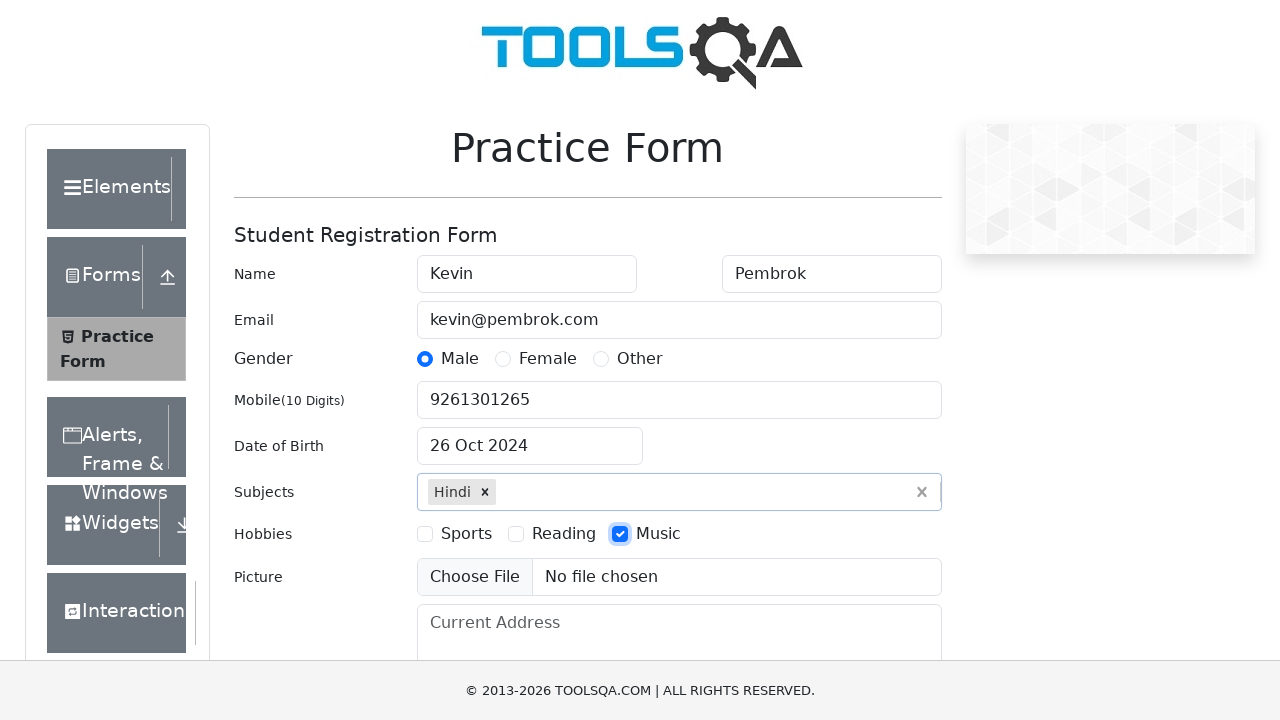

Filled current address field with 'Random city, Street line 1' on #currentAddress
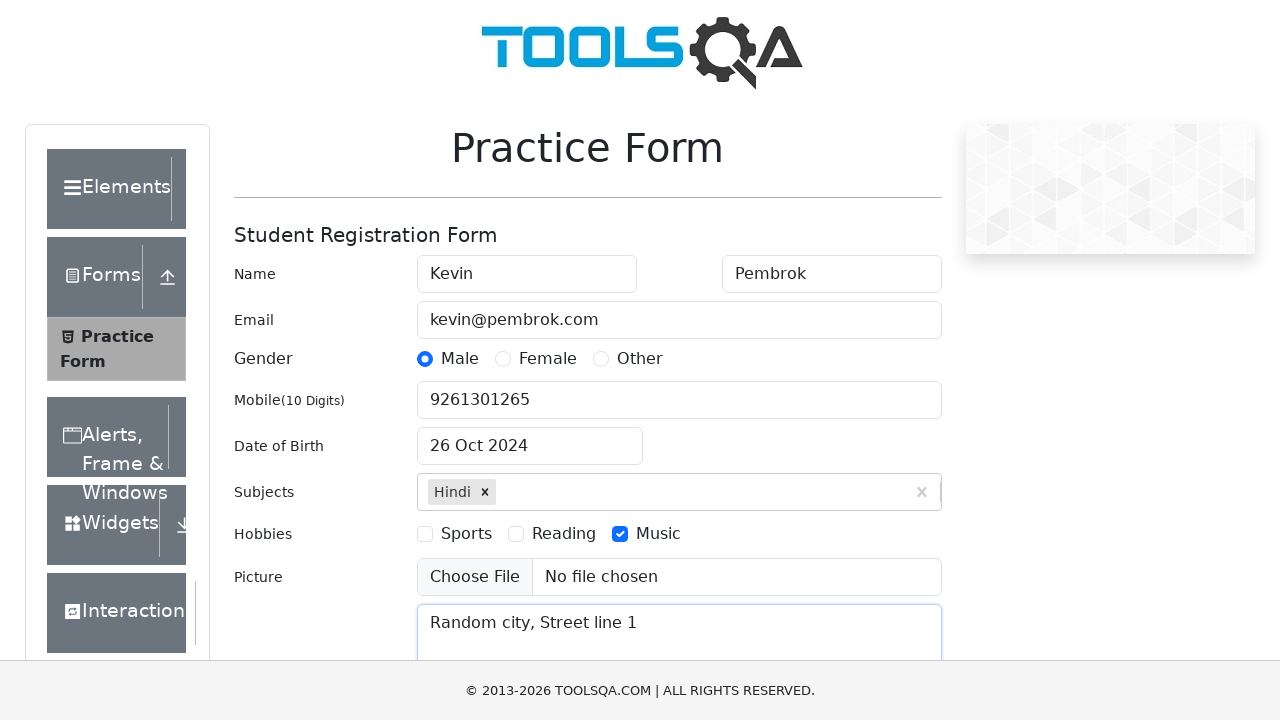

Clicked state dropdown to open it at (527, 437) on #state
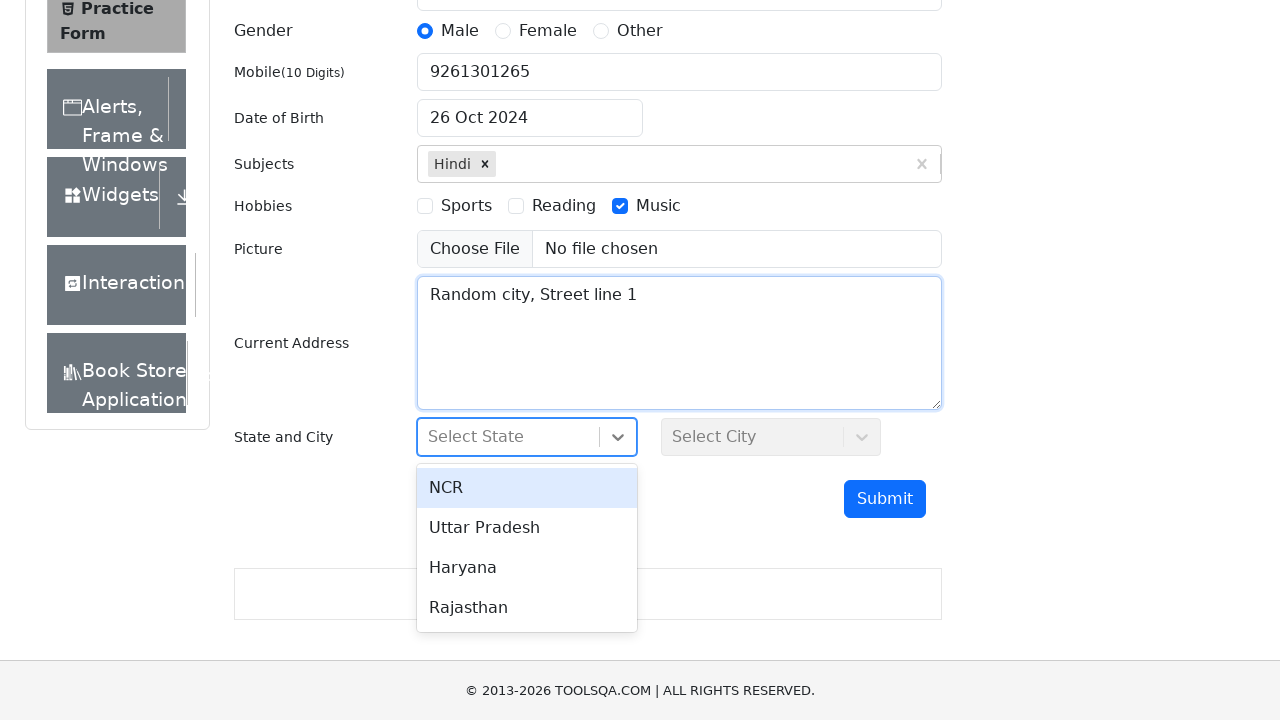

Typed 'Haryana' in state search field on #state input
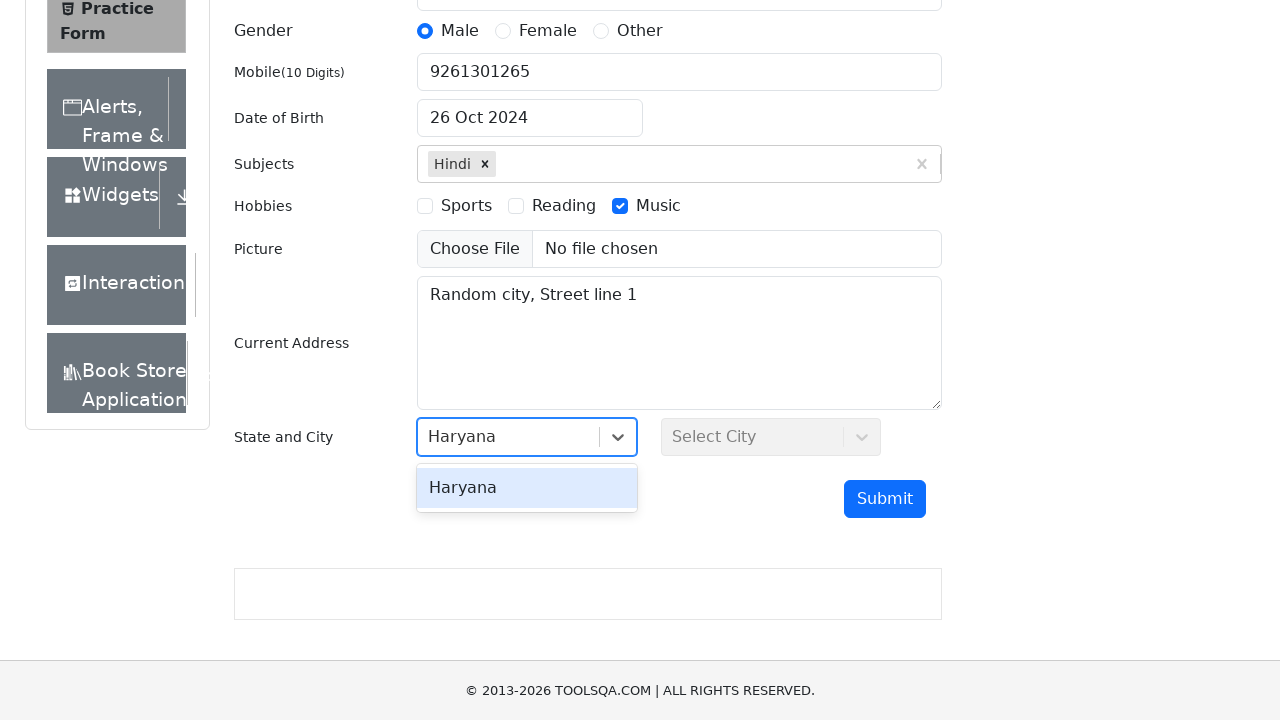

Pressed Enter to select Haryana state on #state input
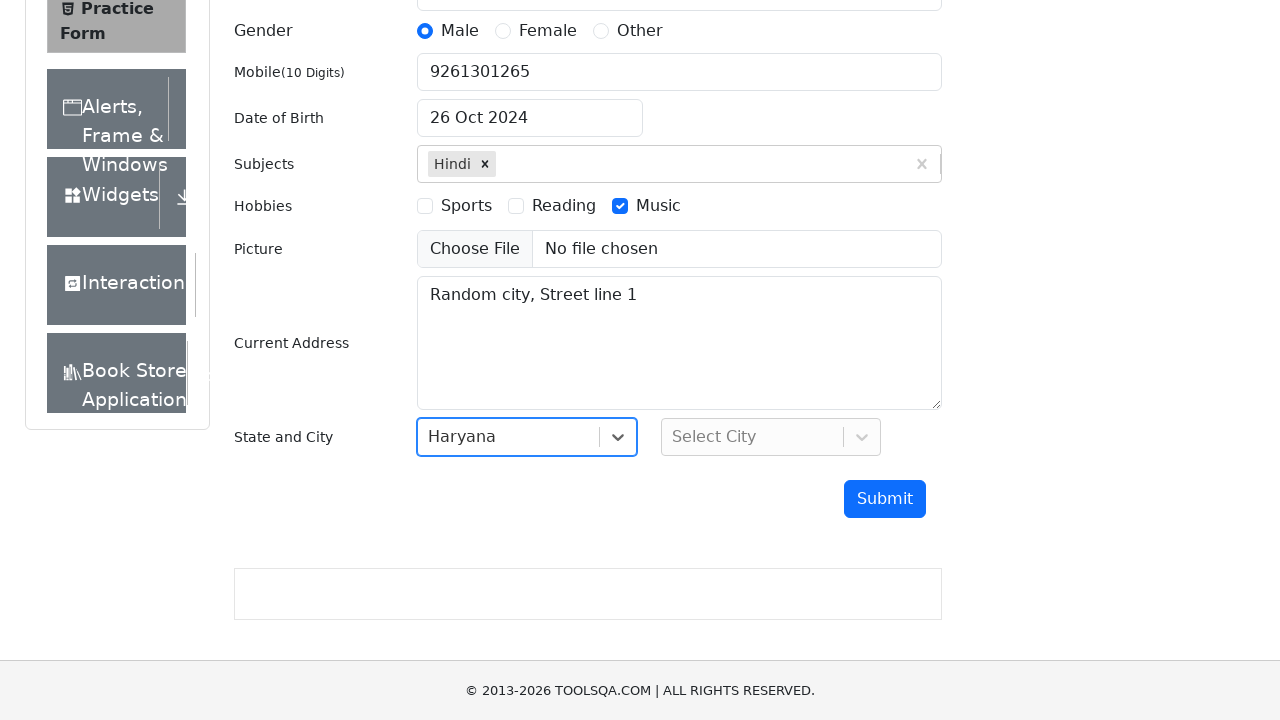

Clicked city dropdown to open it at (771, 437) on #city
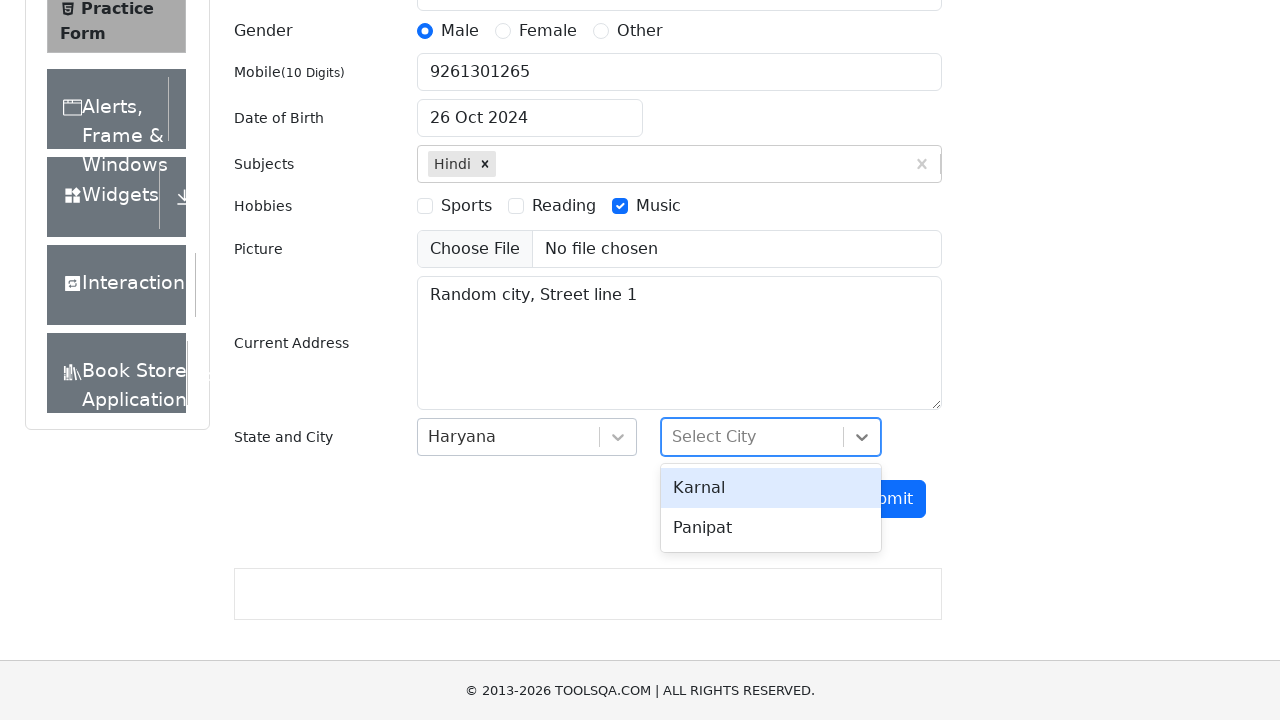

Typed 'Karnal' in city search field on #city input
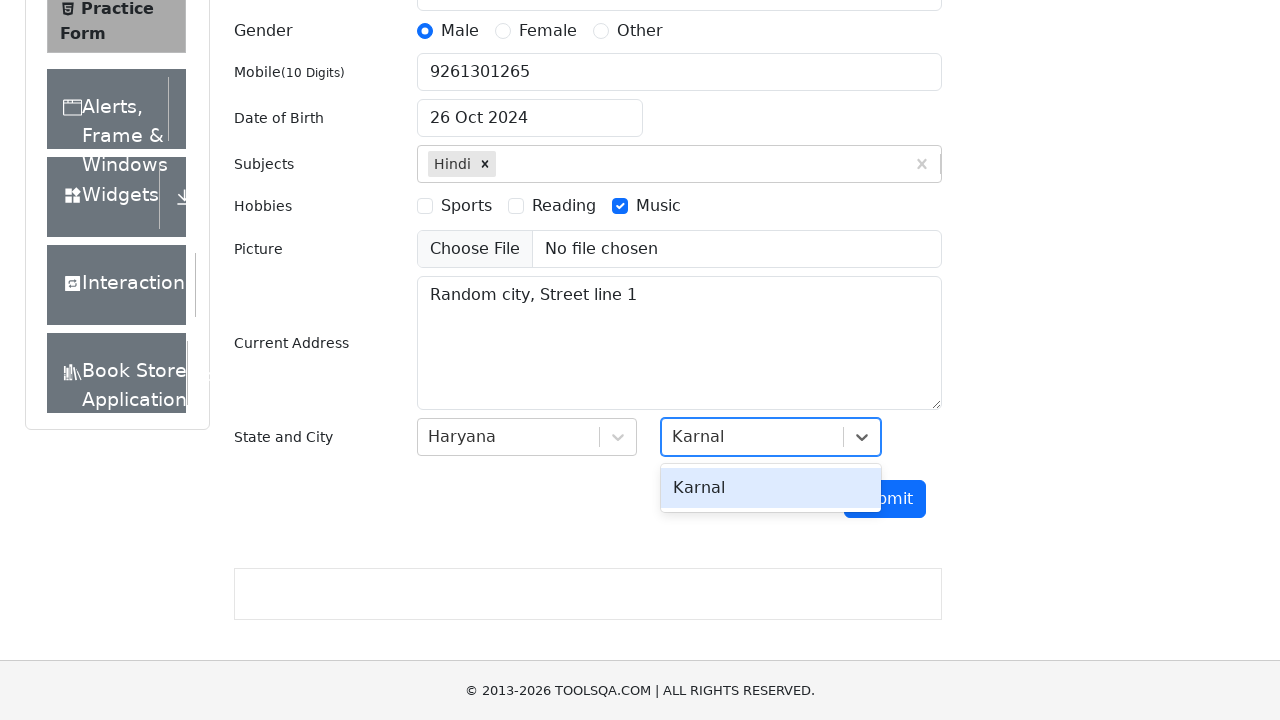

Pressed Enter to select Karnal city on #city input
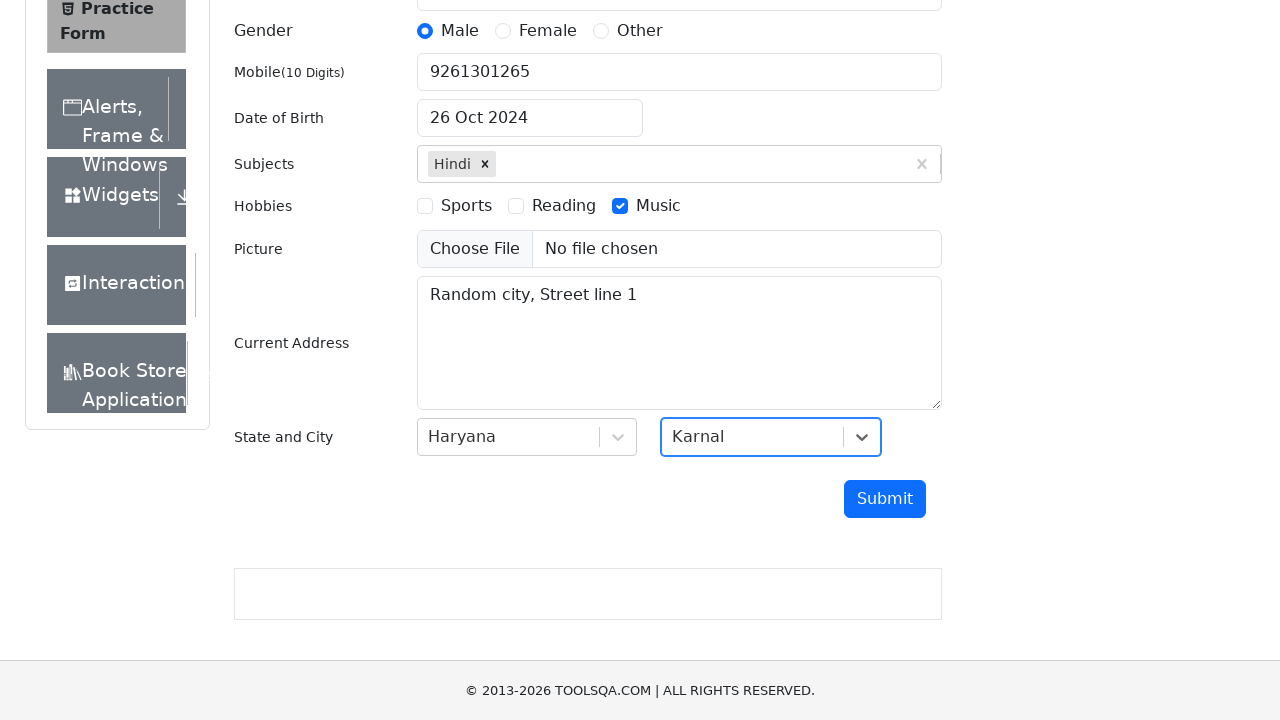

Clicked submit button to submit the registration form at (885, 499) on #submit
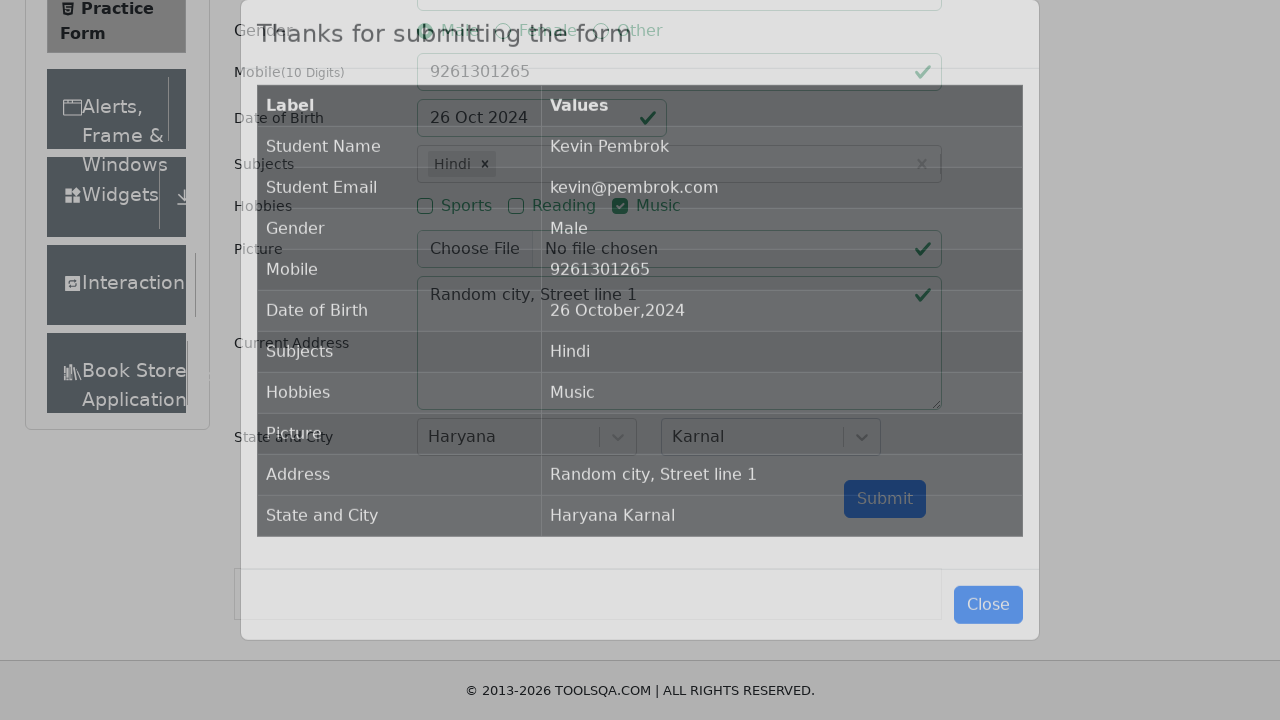

Confirmation table appeared with submitted data
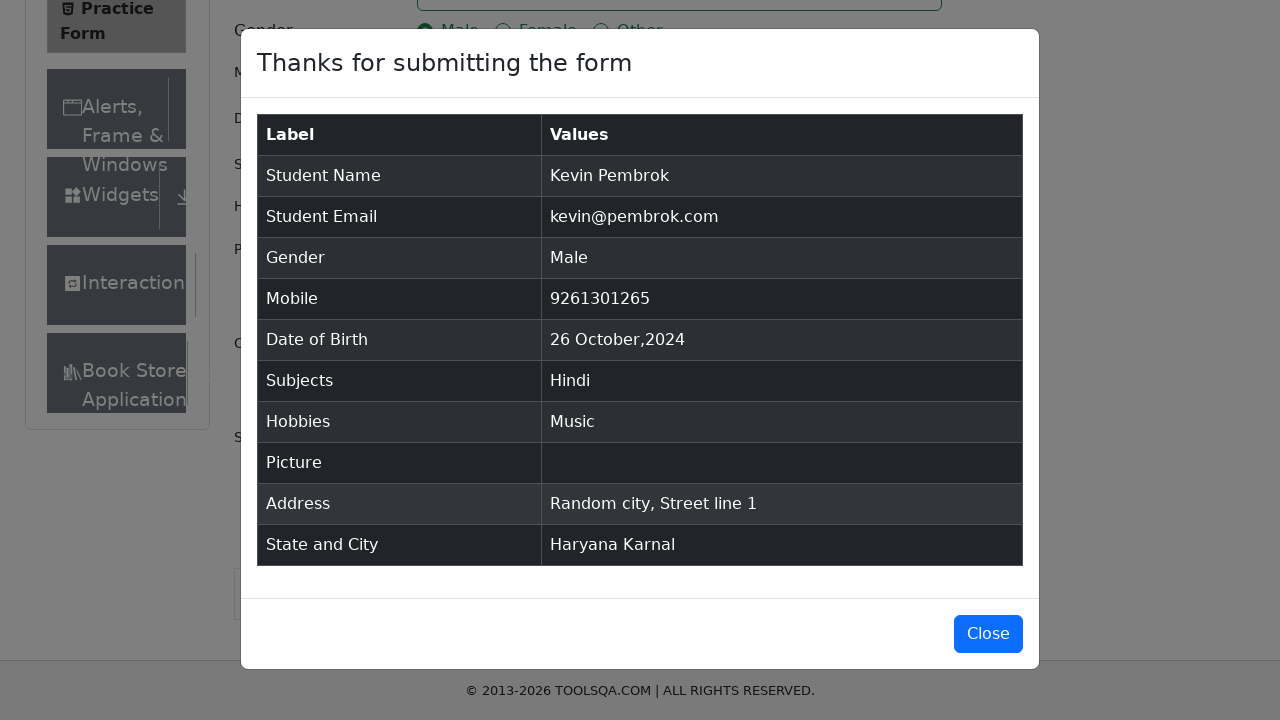

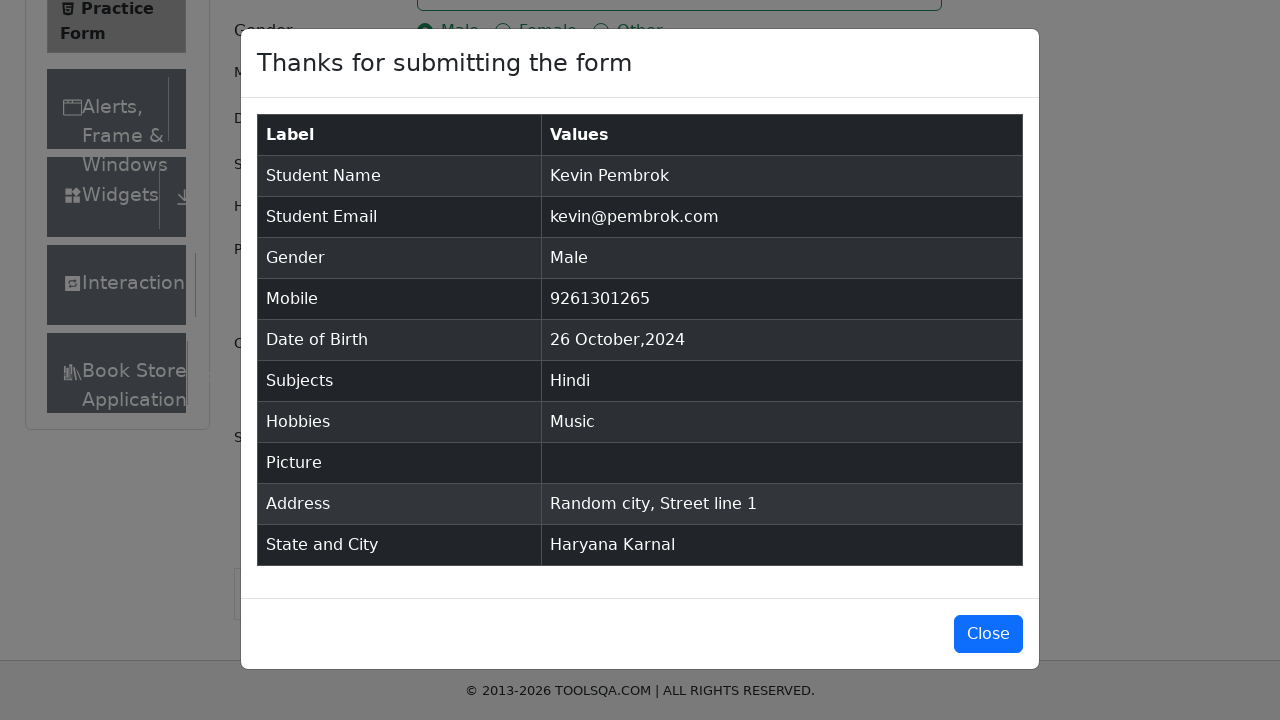